Loads a page with a large table and highlights a specific element by changing its border style using JavaScript, then waits before reverting the style.

Starting URL: http://the-internet.herokuapp.com/large

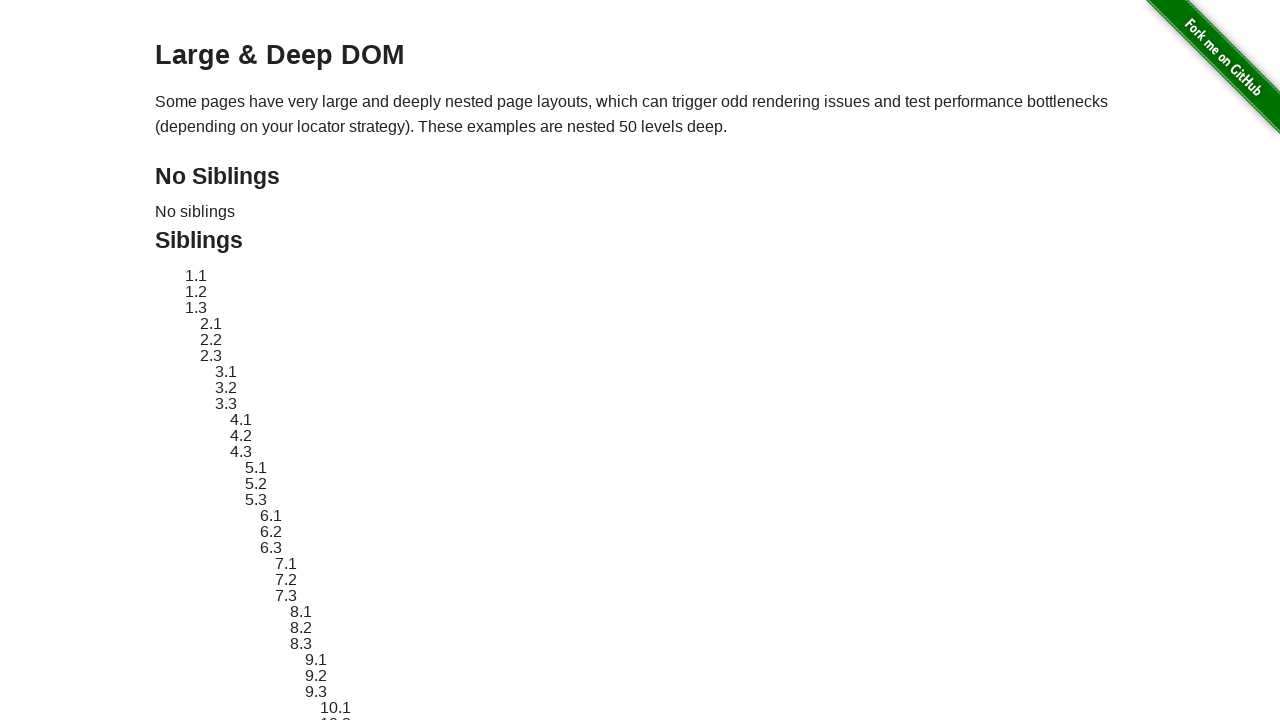

Navigated to large table page
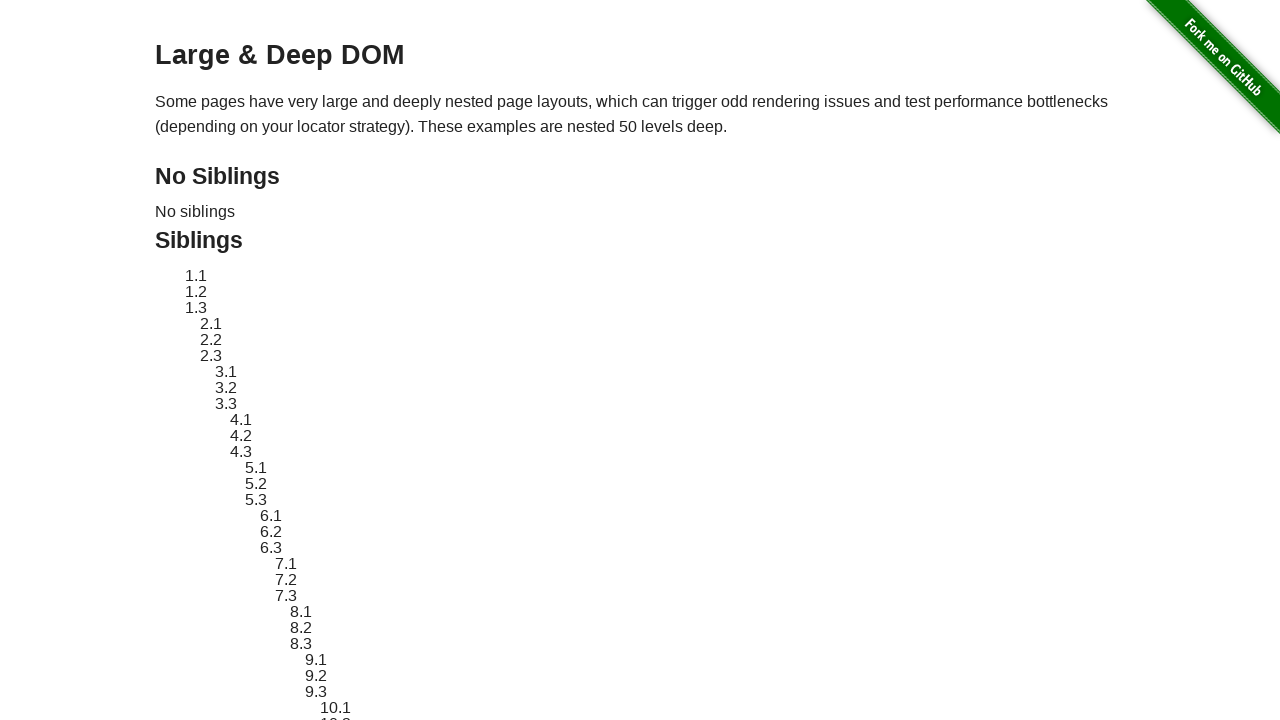

Located element with ID 'sibling-2.3'
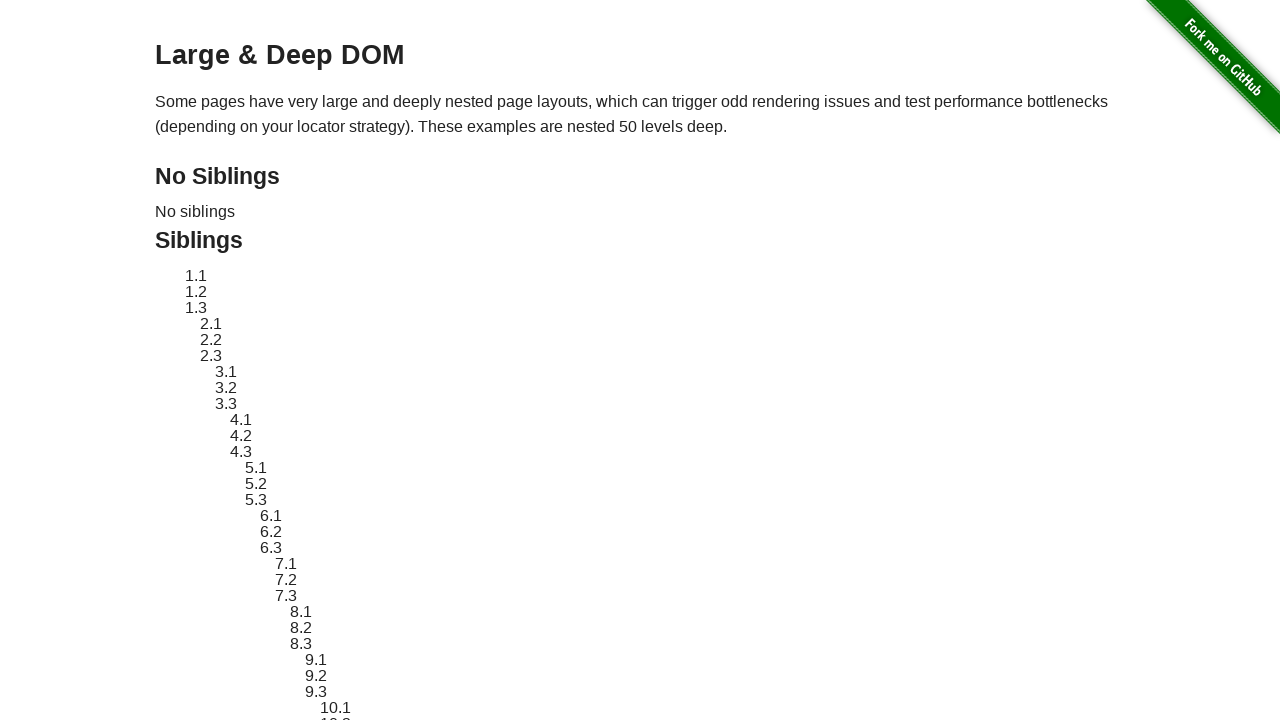

Retrieved original style attribute of element
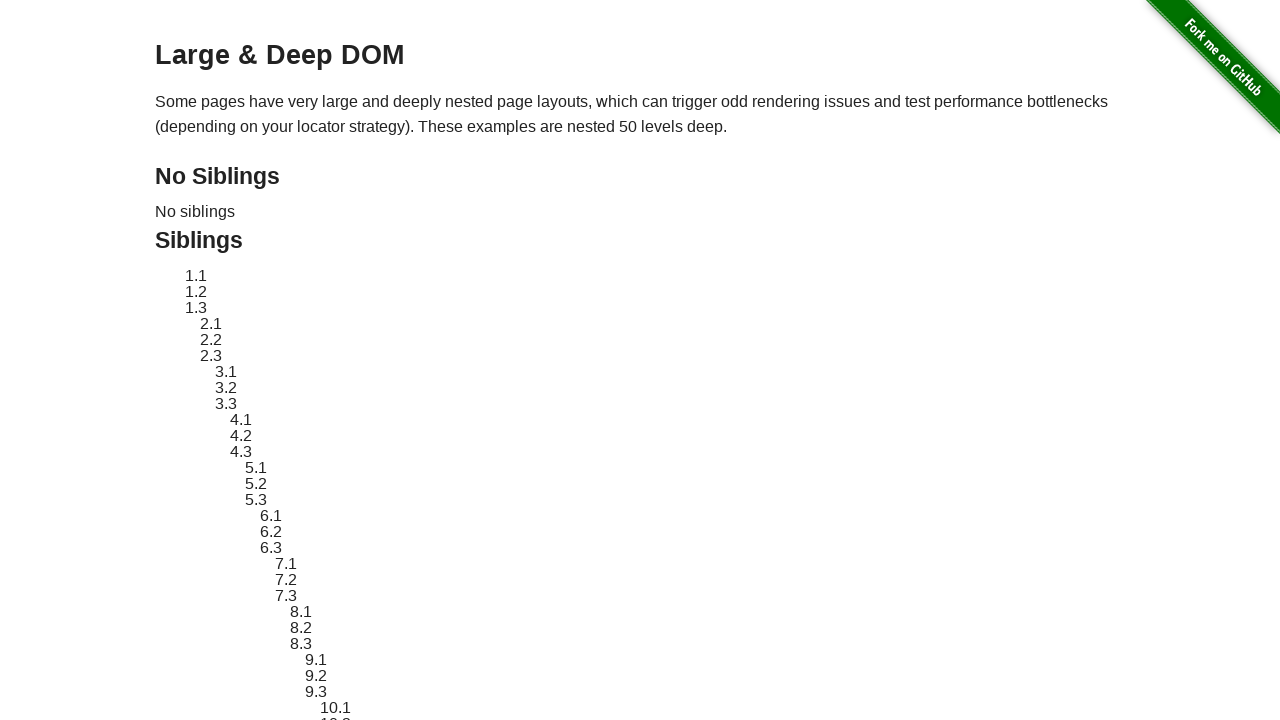

Applied red dashed border highlight to element
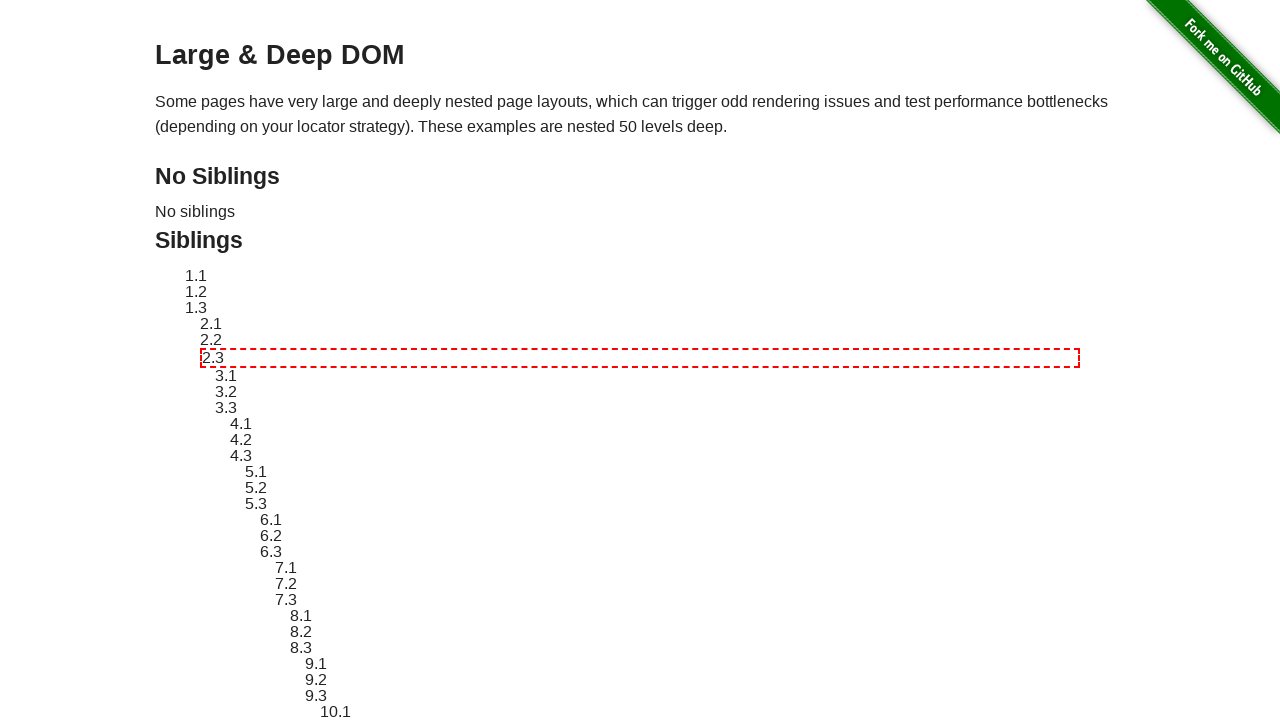

Waited 3 seconds to view the highlight
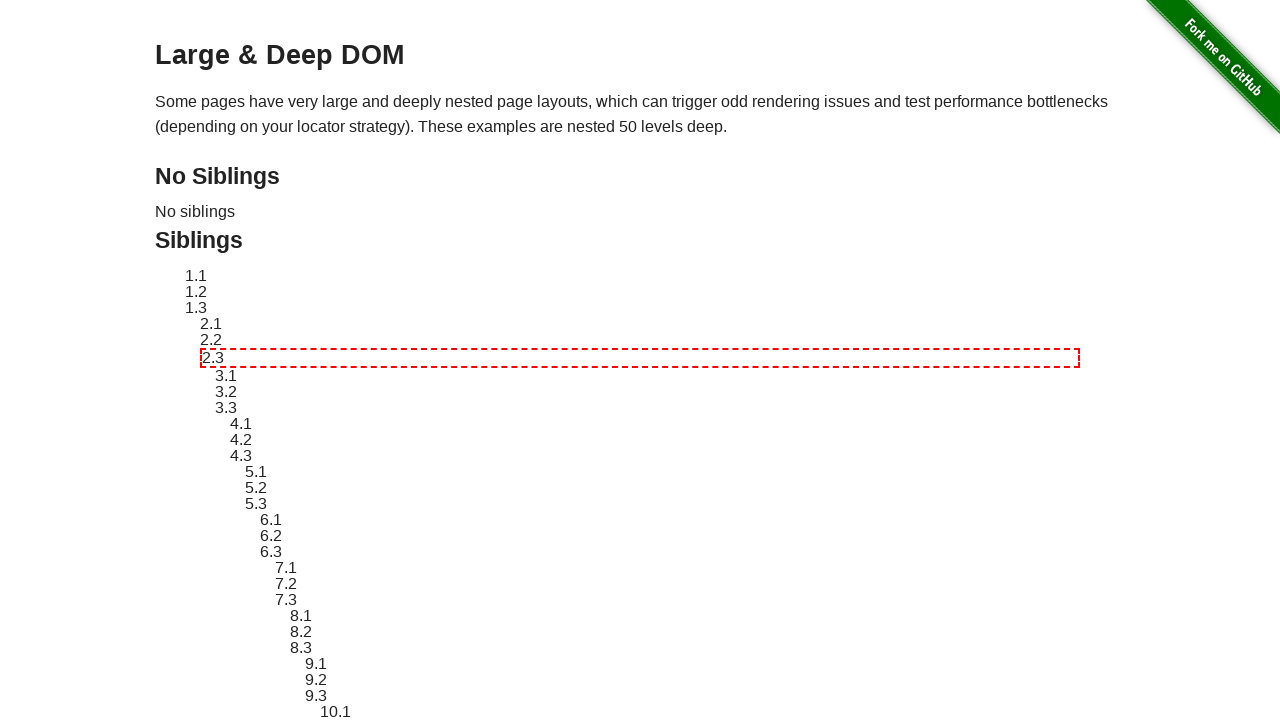

Reverted element style back to original
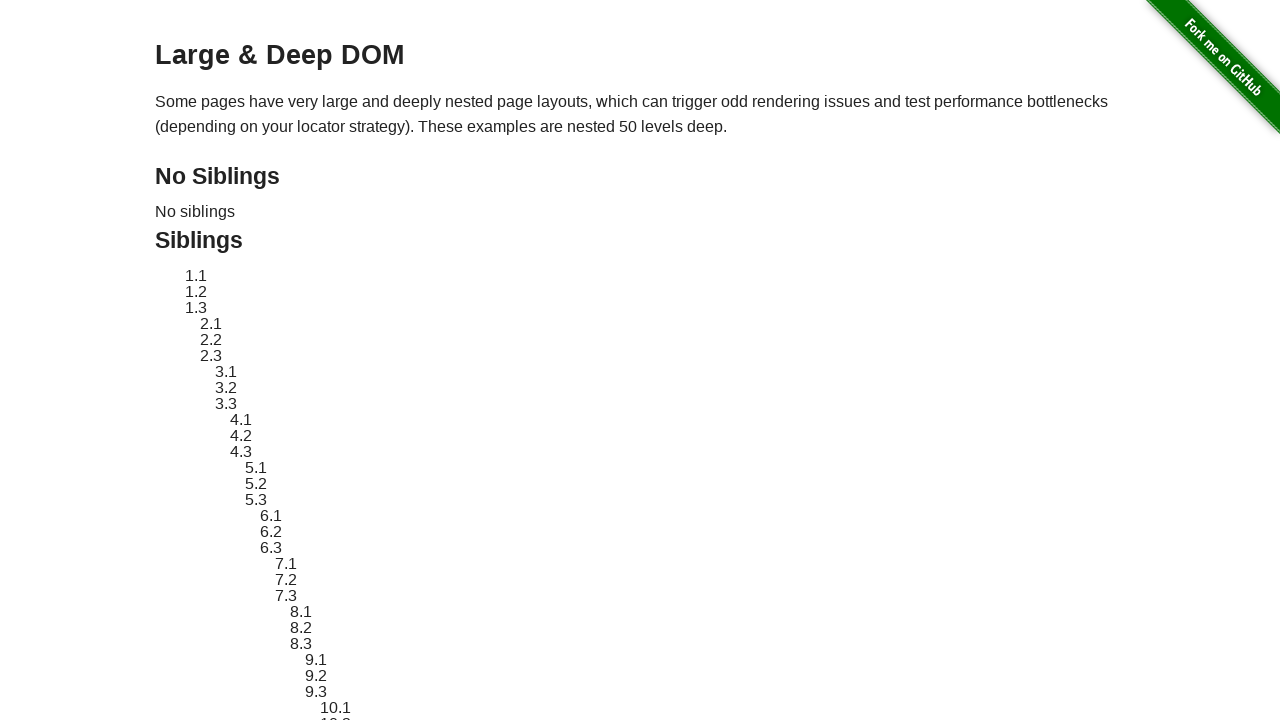

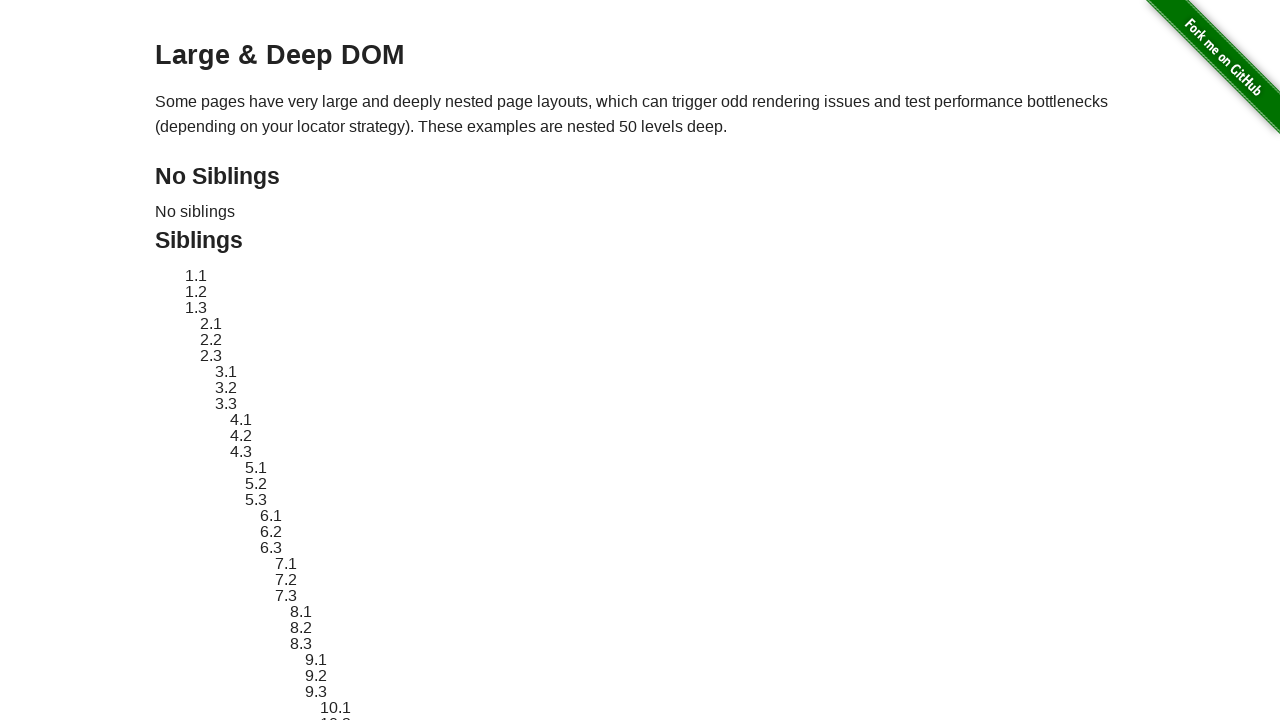